Tests the AngularJS homepage todo list by adding a new todo item, verifying it appears in the list, and marking it as complete

Starting URL: https://angularjs.org

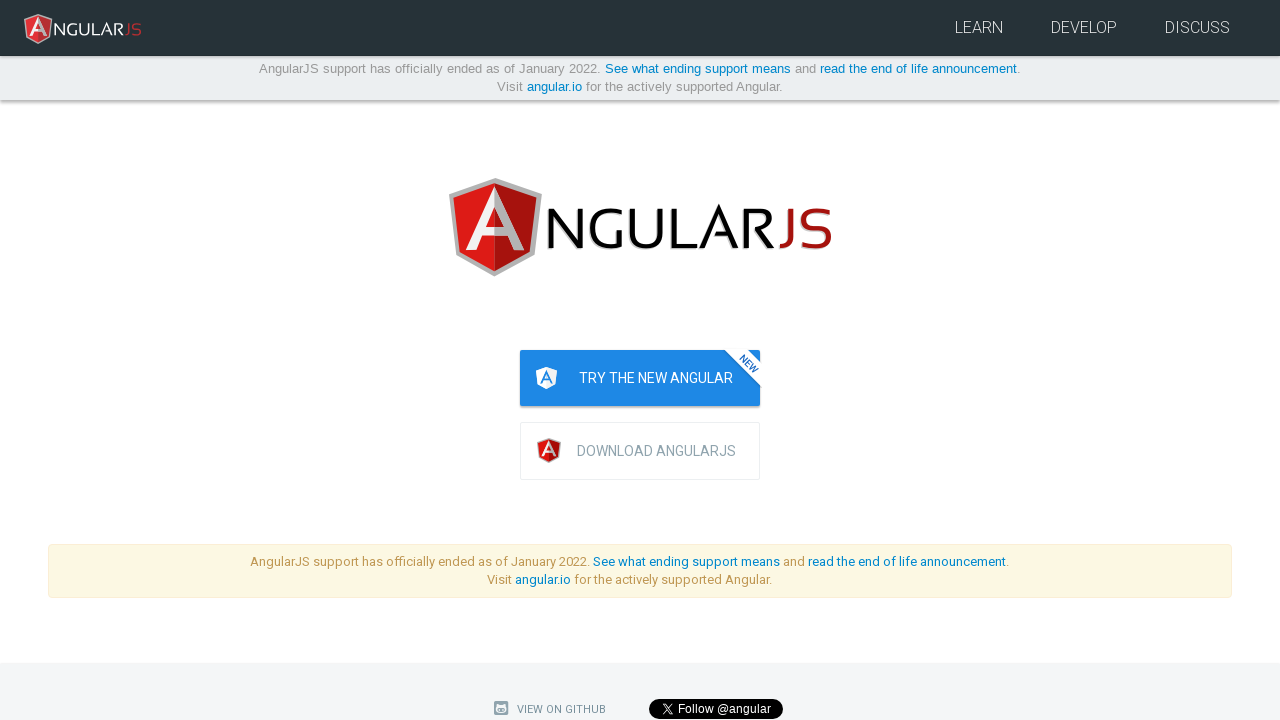

Filled todo input field with 'write first protractor test' on input[ng-model='todoList.todoText']
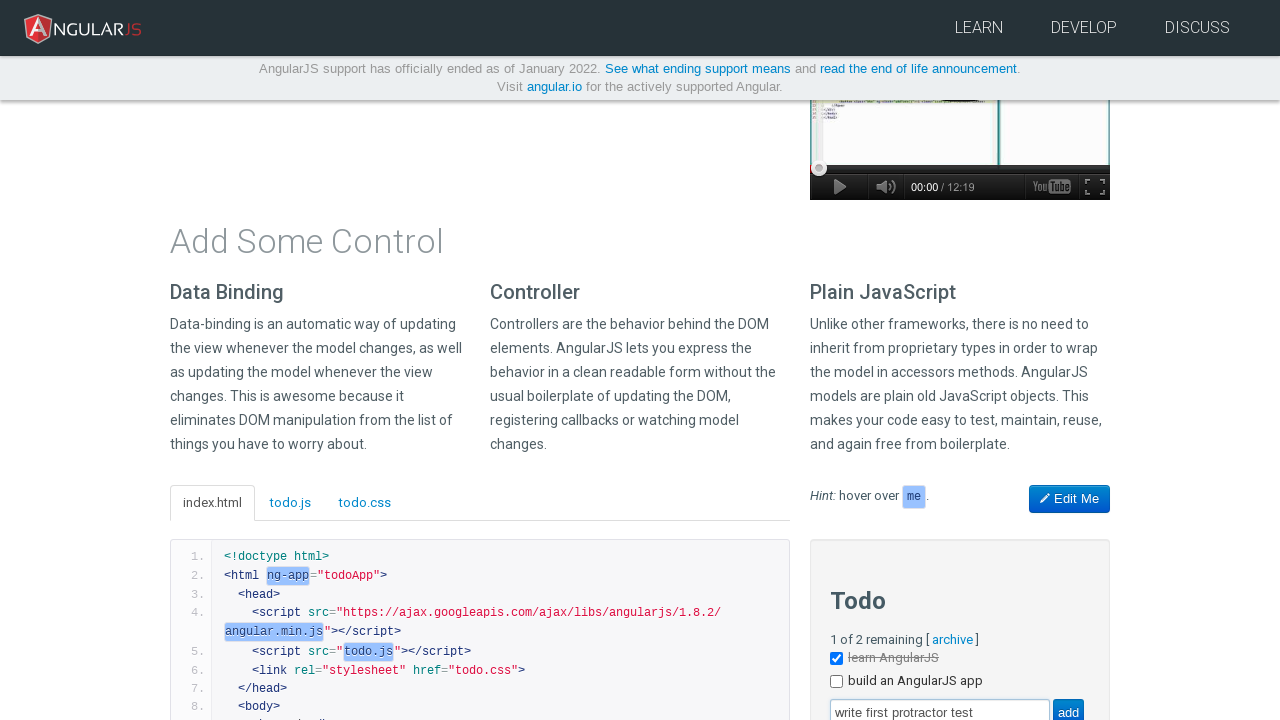

Clicked add button to create new todo at (1068, 706) on input[value='add']
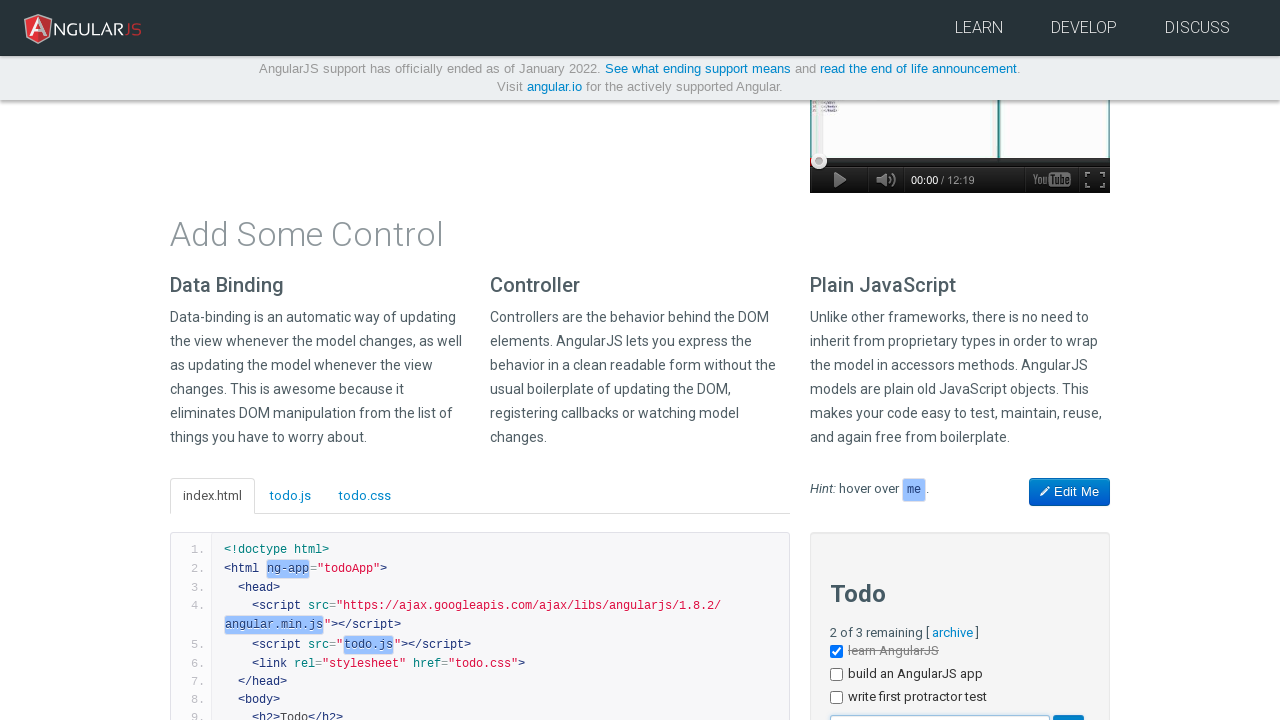

New todo item appeared in the list
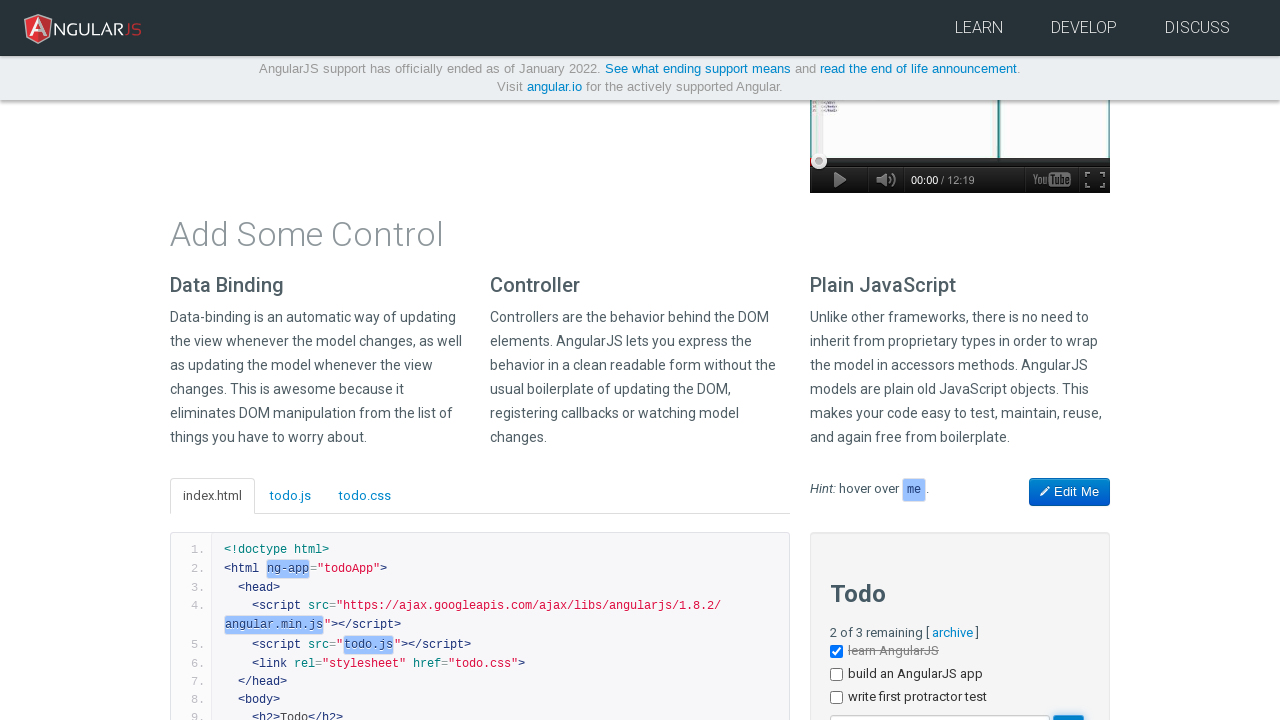

Marked todo item as complete by clicking checkbox at (836, 698) on li:has-text('write first protractor test') input[type='checkbox']
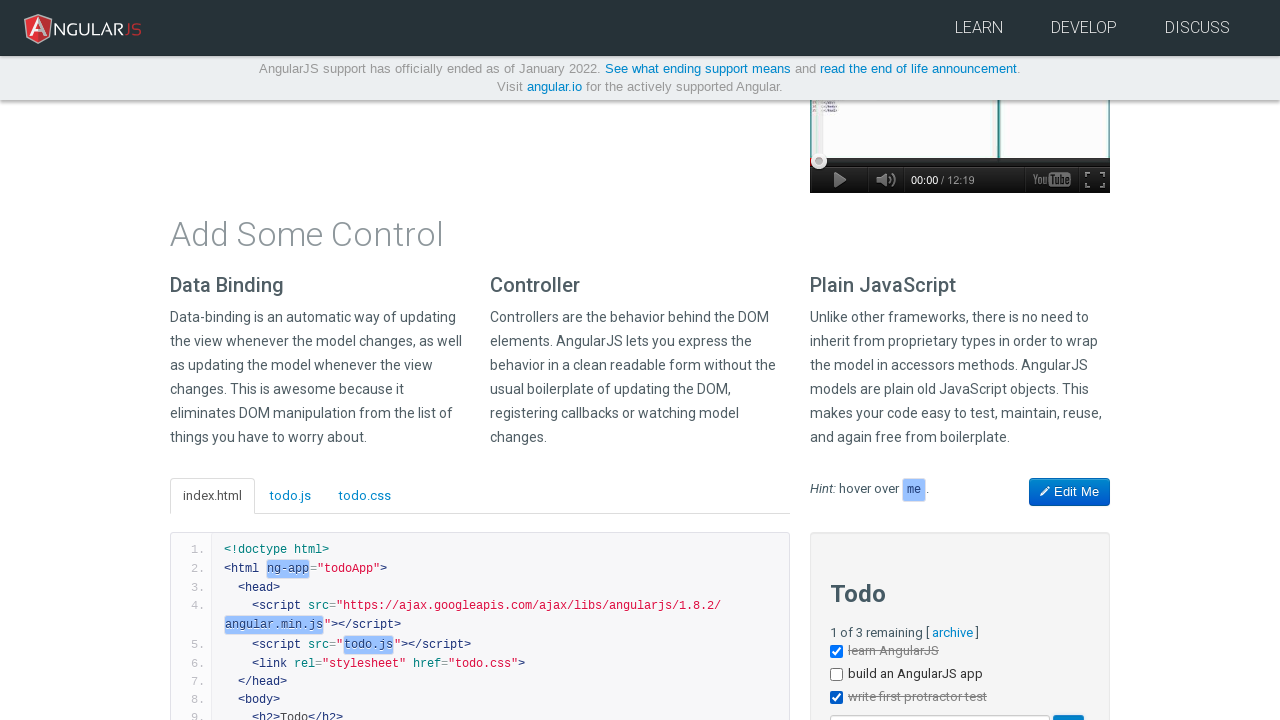

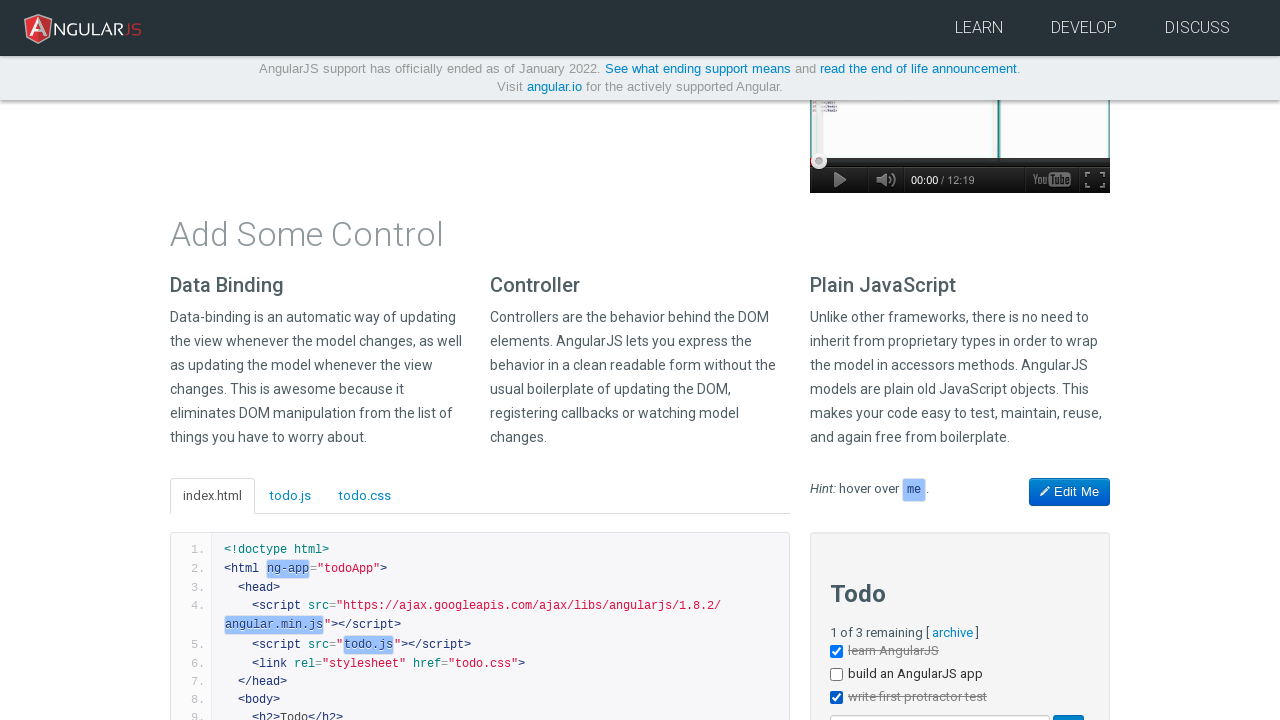